Tests a web form by entering text into a text box and clicking the submit button, then verifies the success message appears

Starting URL: https://www.selenium.dev/selenium/web/web-form.html

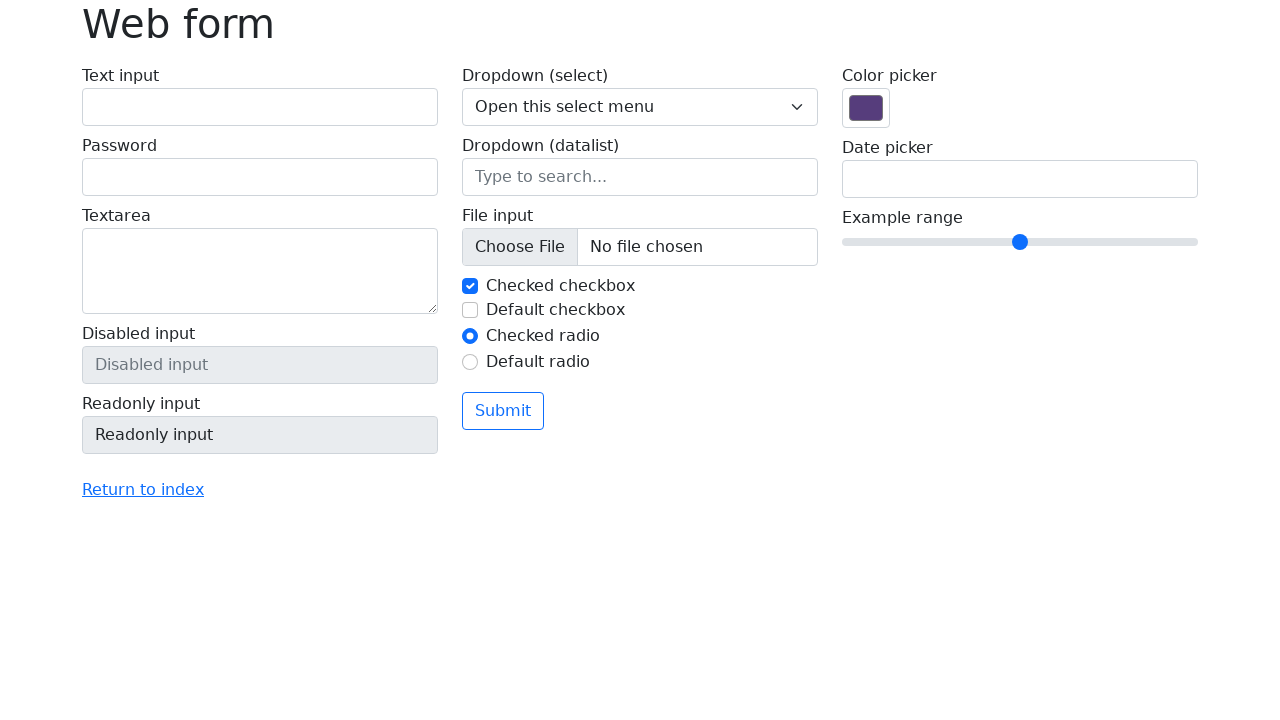

Filled text box with 'Selenium' on input[name='my-text']
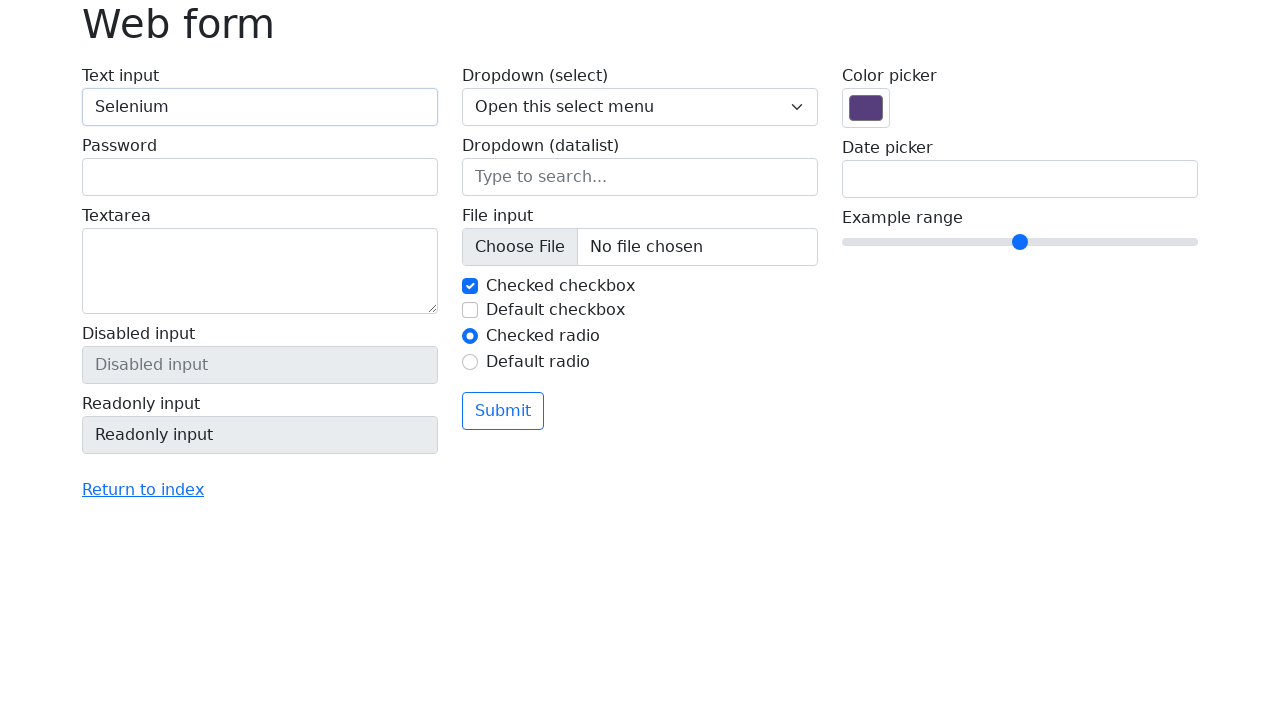

Clicked submit button at (503, 411) on button
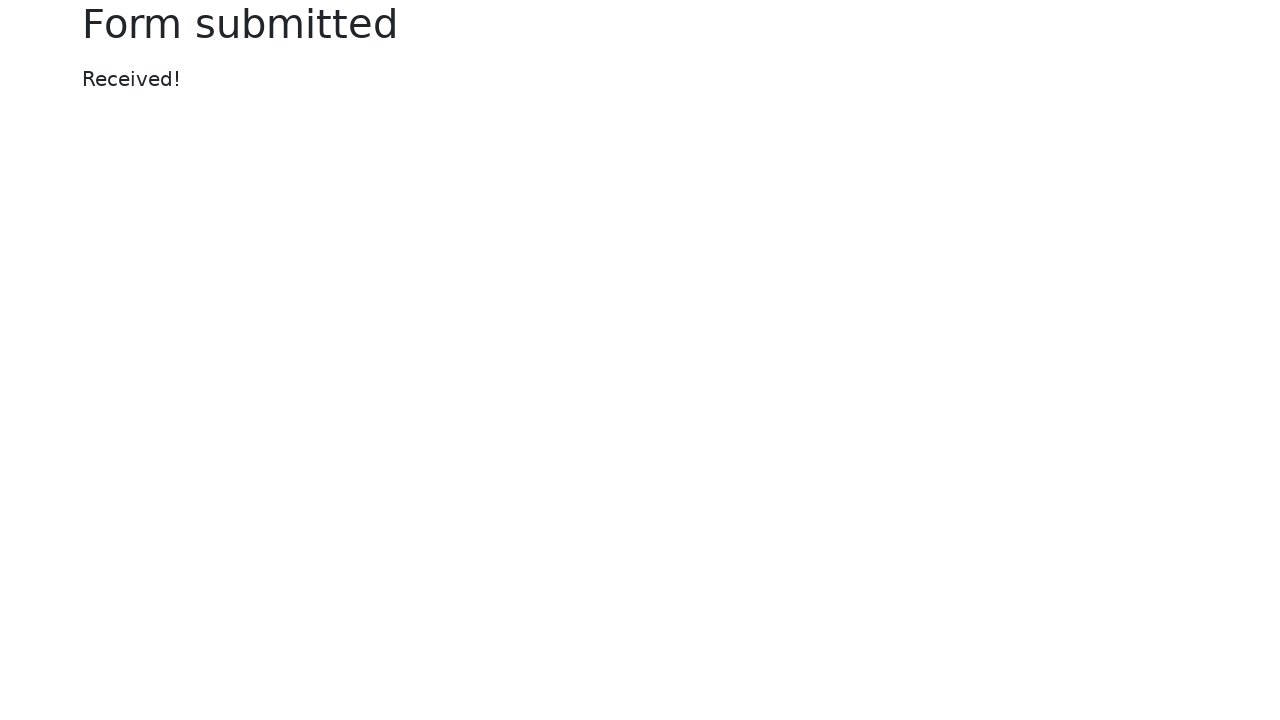

Success message appeared
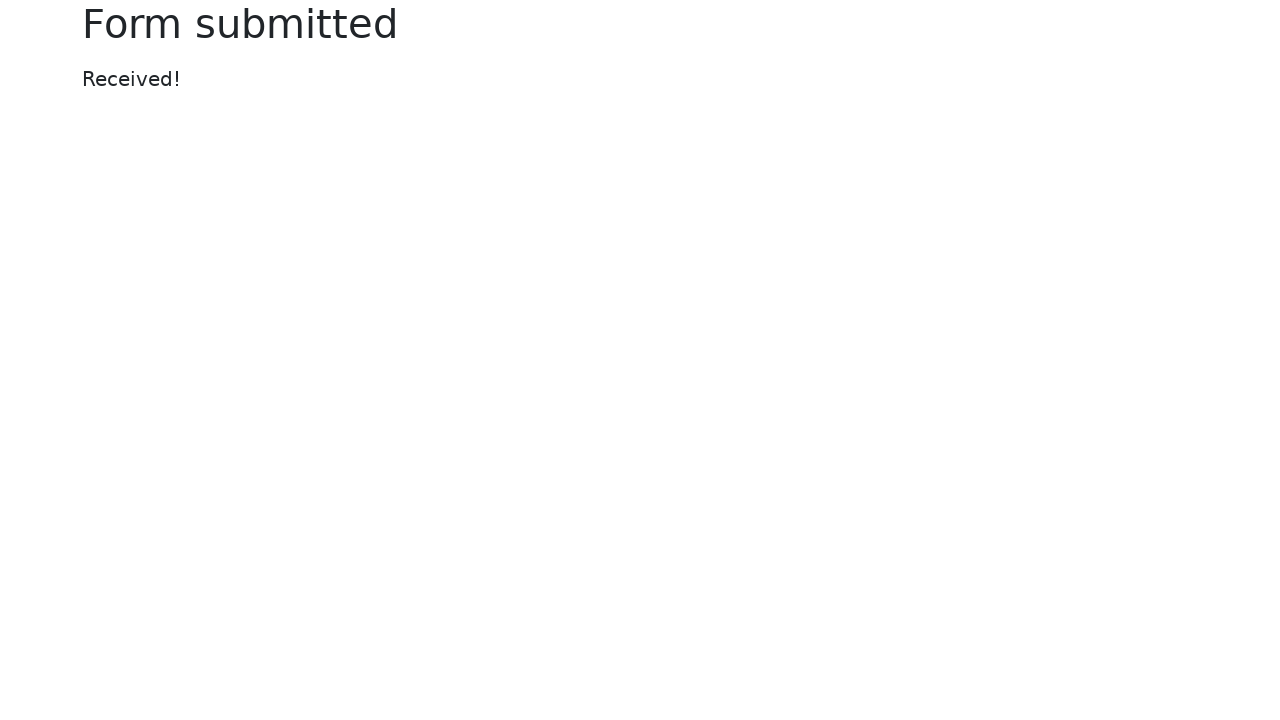

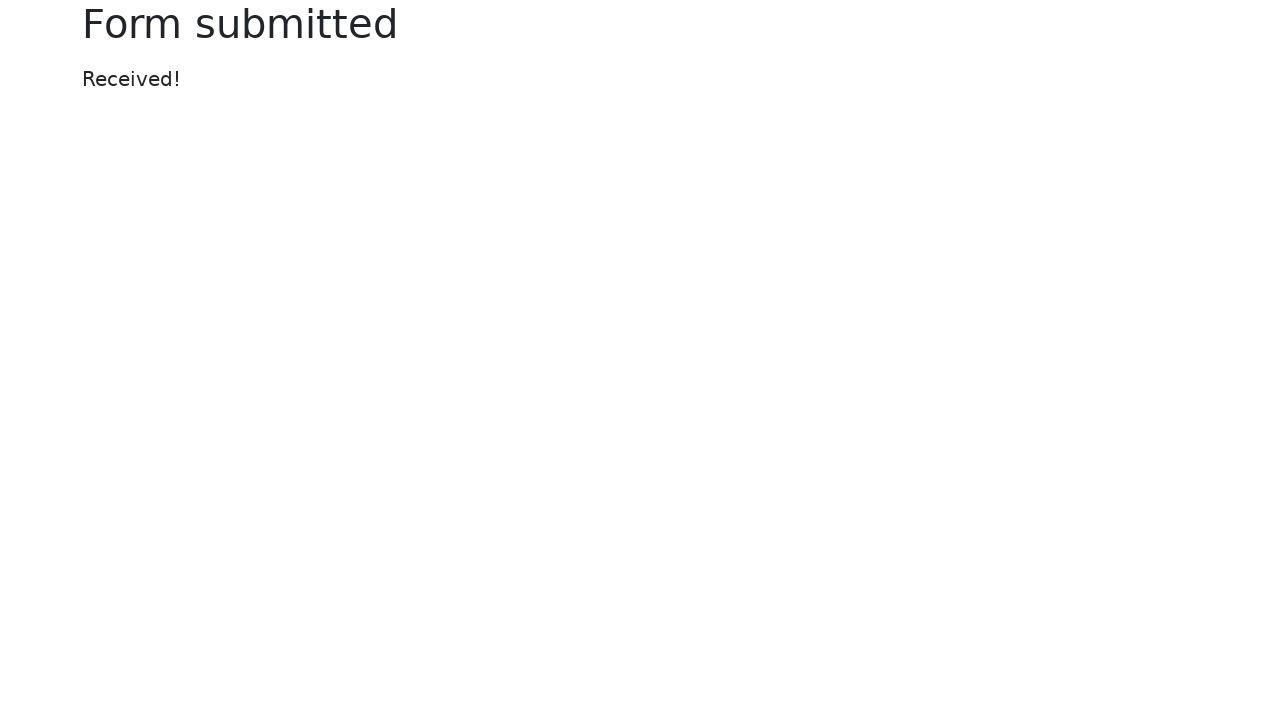